Tests dropdown selection functionality by selecting "Selenium" from a dropdown menu on a practice automation page

Starting URL: https://codenboxautomationlab.com/practice/

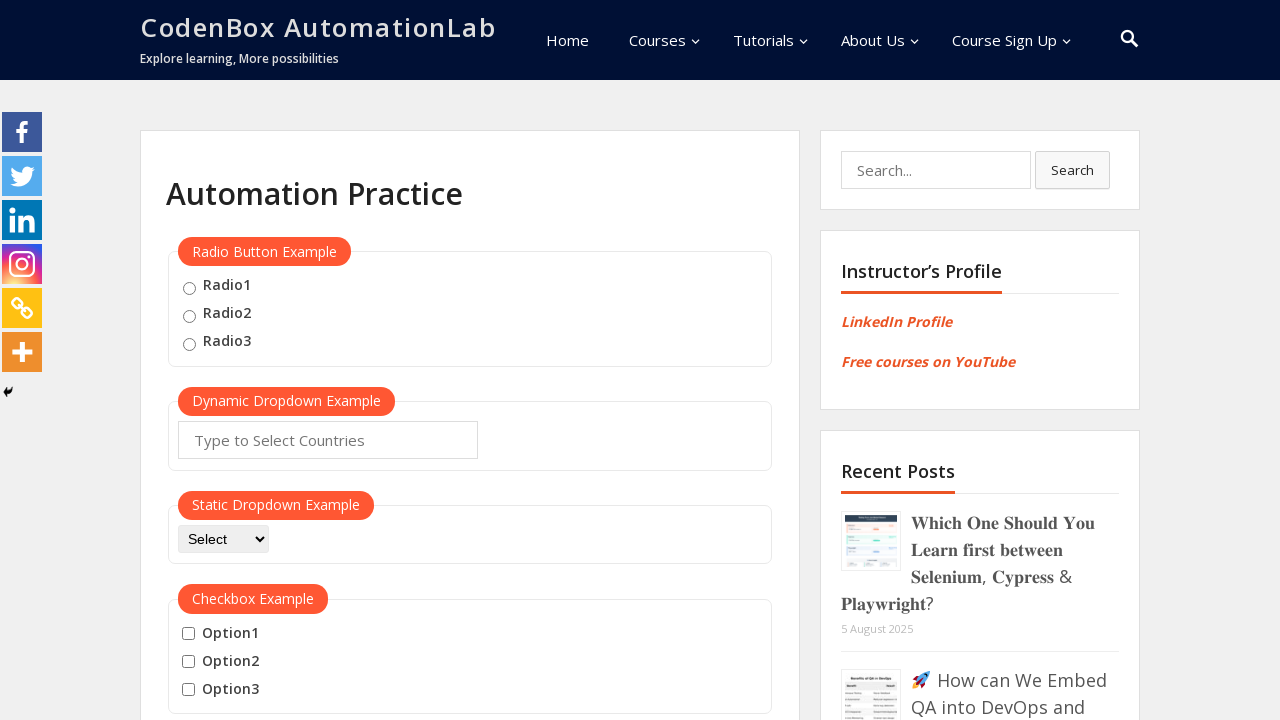

Selected 'Selenium' from the dropdown menu on #dropdown-class-example
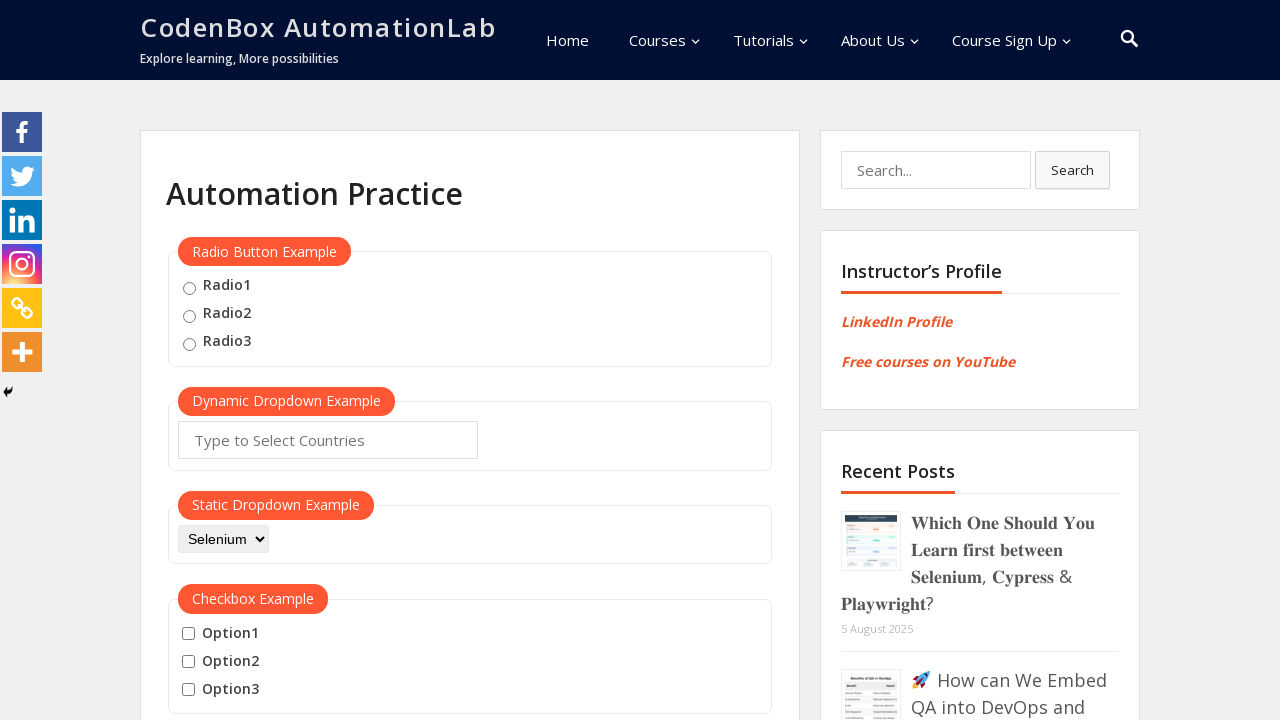

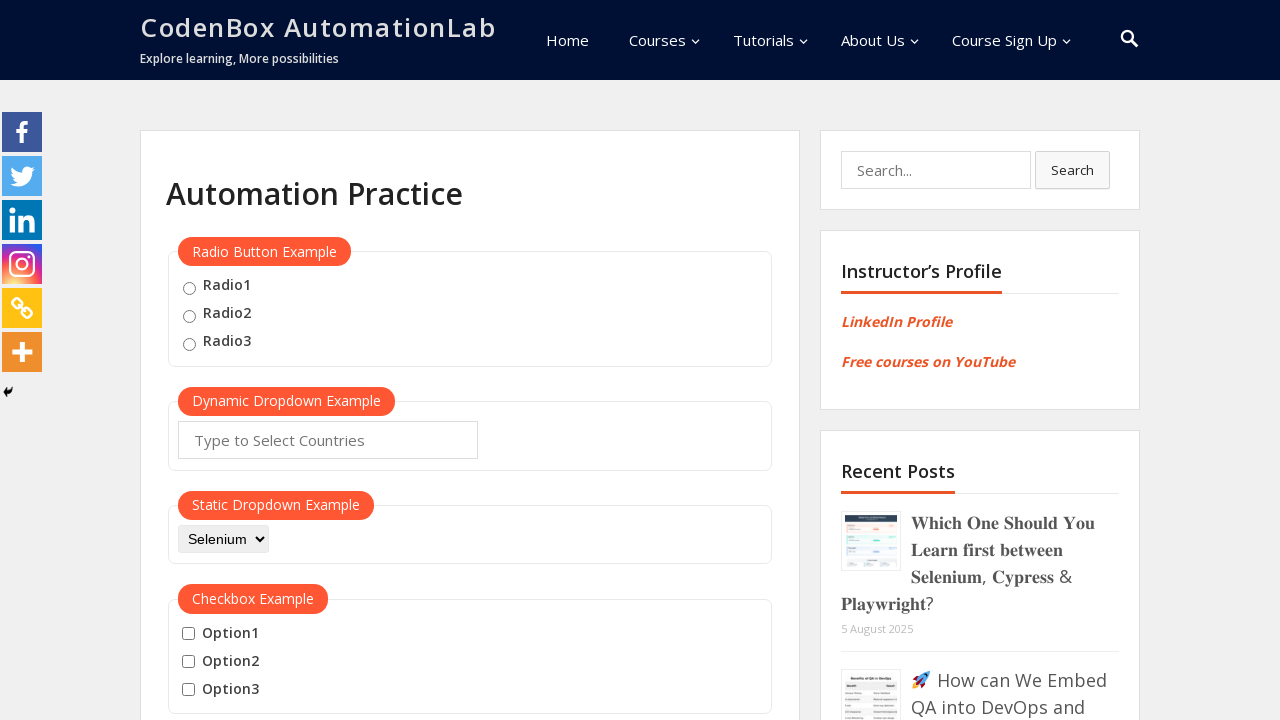